Navigates to ESPN sports website and waits for the page to load

Starting URL: https://espn.com

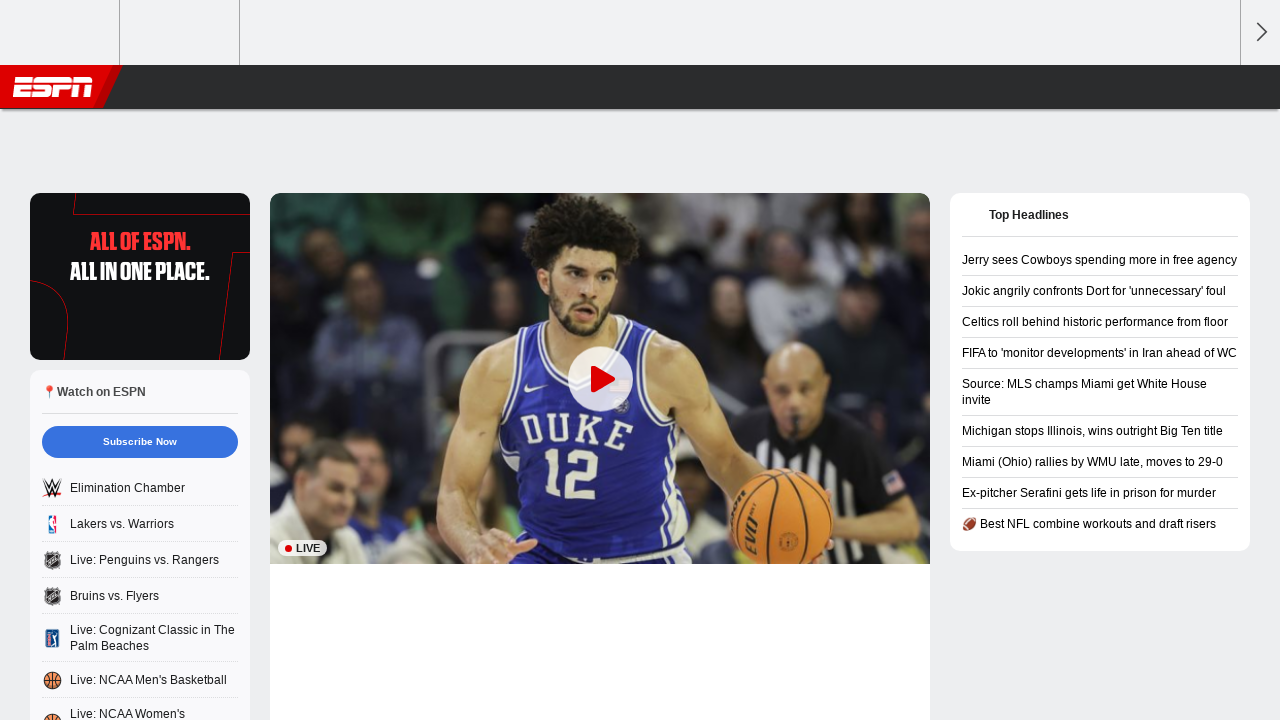

Navigated to ESPN sports website at https://espn.com
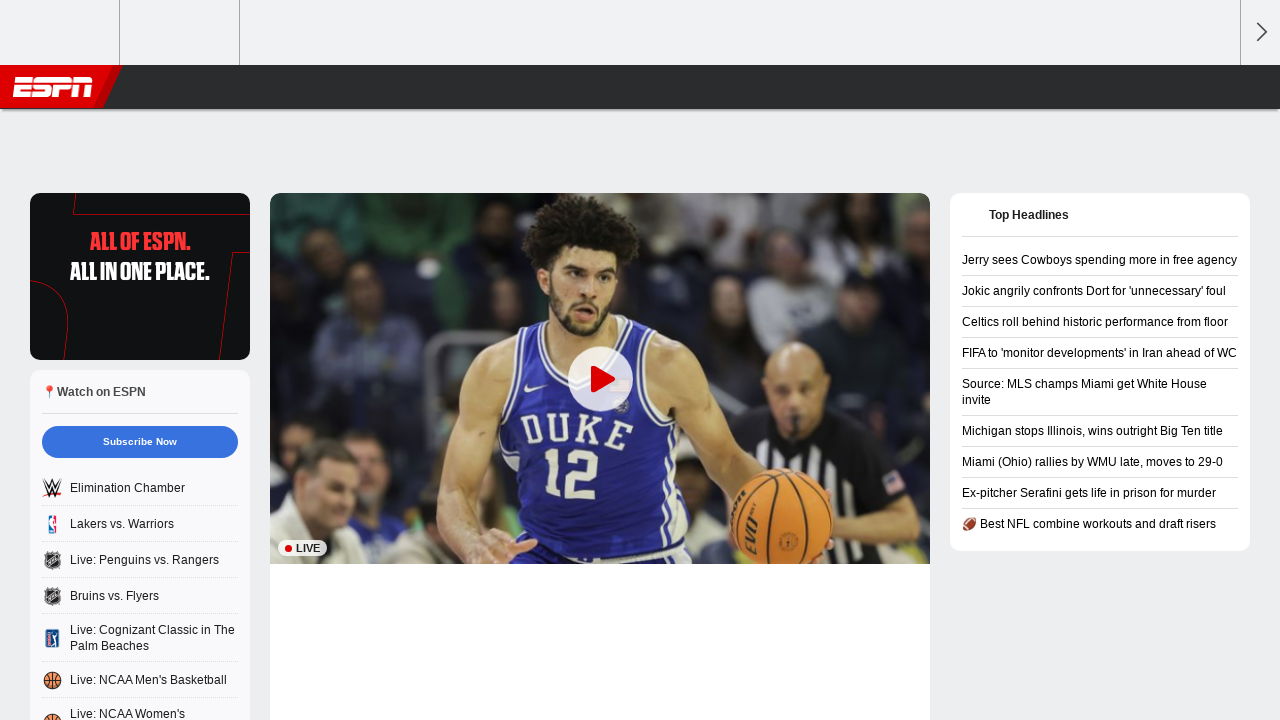

ESPN page DOM content fully loaded
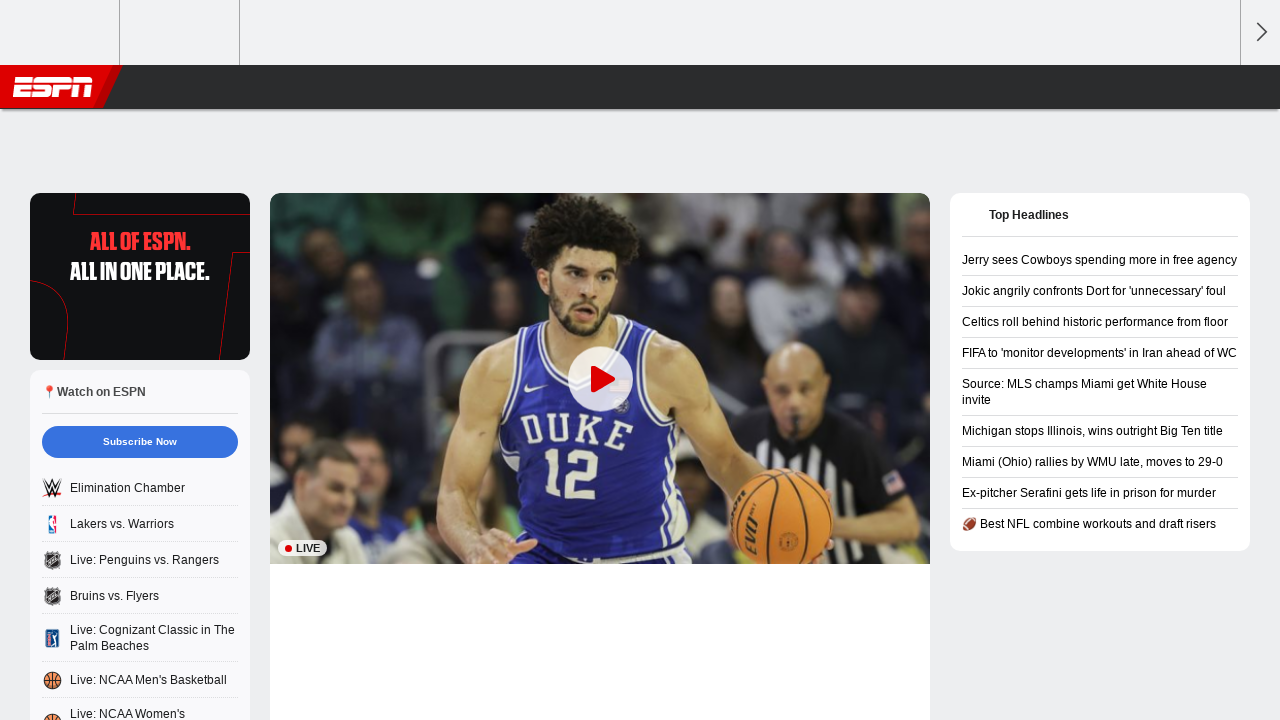

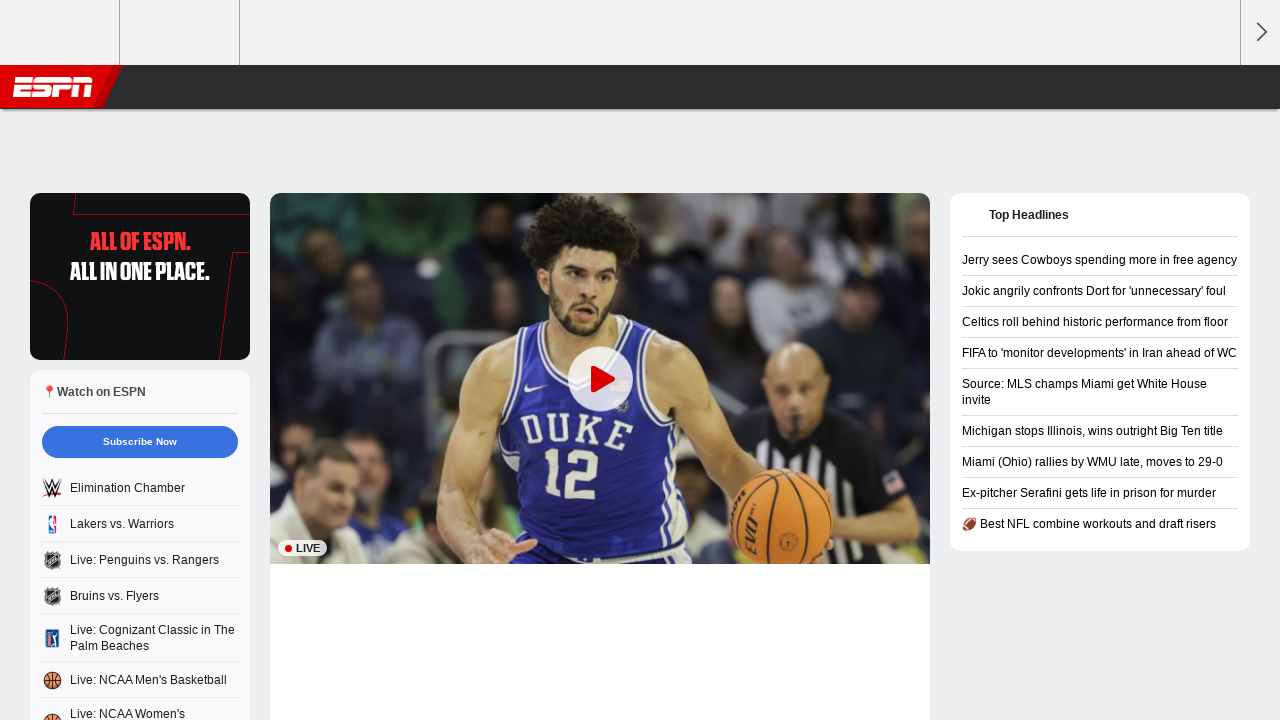